Clicks on the Search Languages tab and verifies navigation to the search page

Starting URL: https://www.99-bottles-of-beer.net/

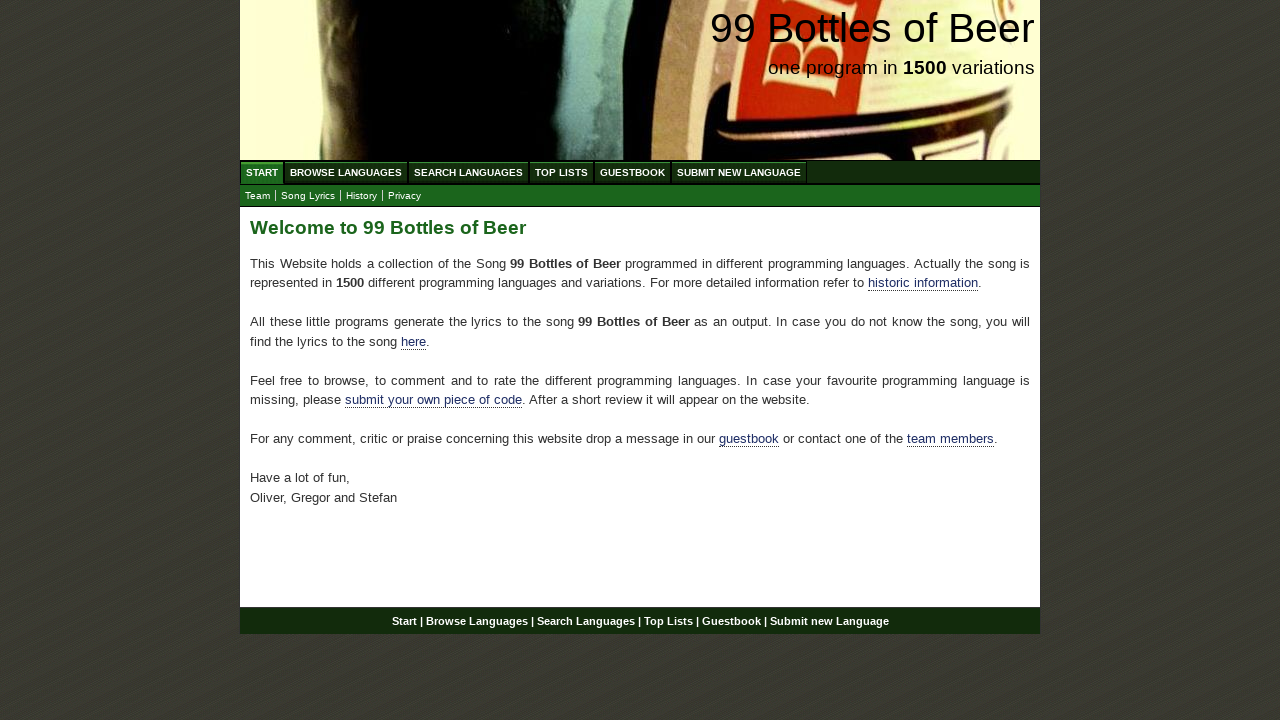

Clicked on Search Languages tab at (468, 172) on xpath=//ul[@id='menu']//a[@href='/search.html']
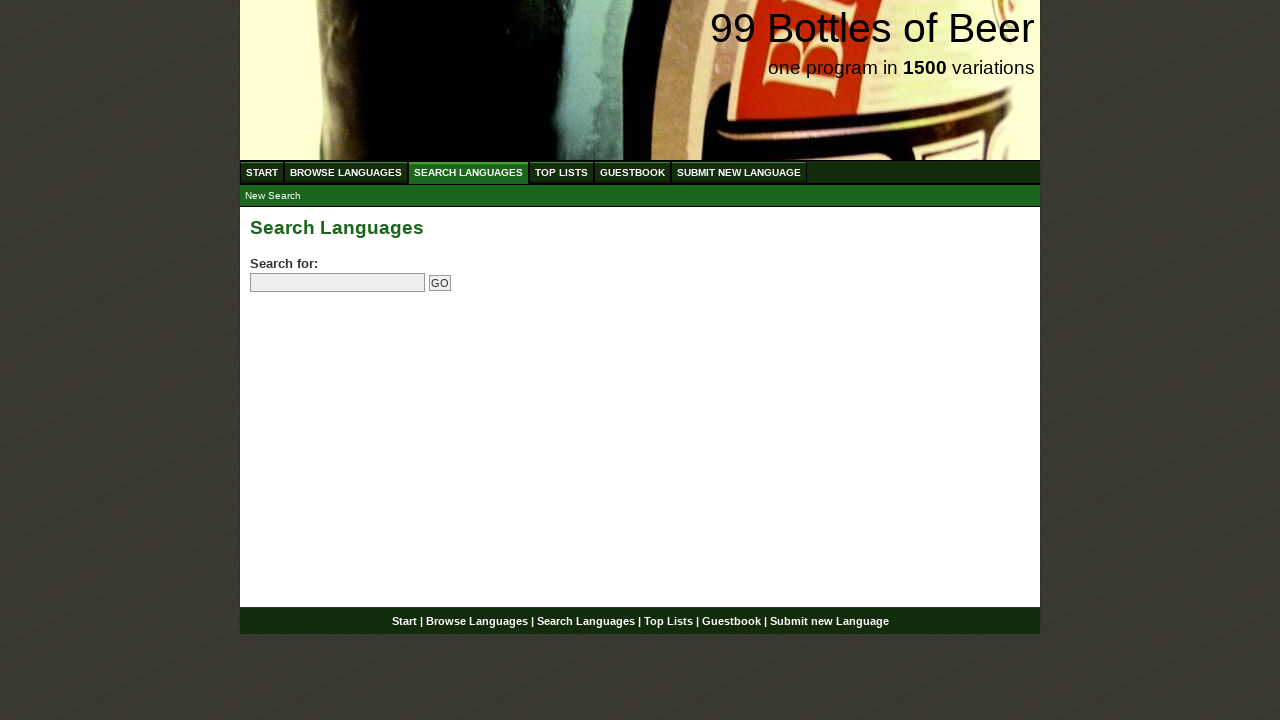

Verified navigation to search page
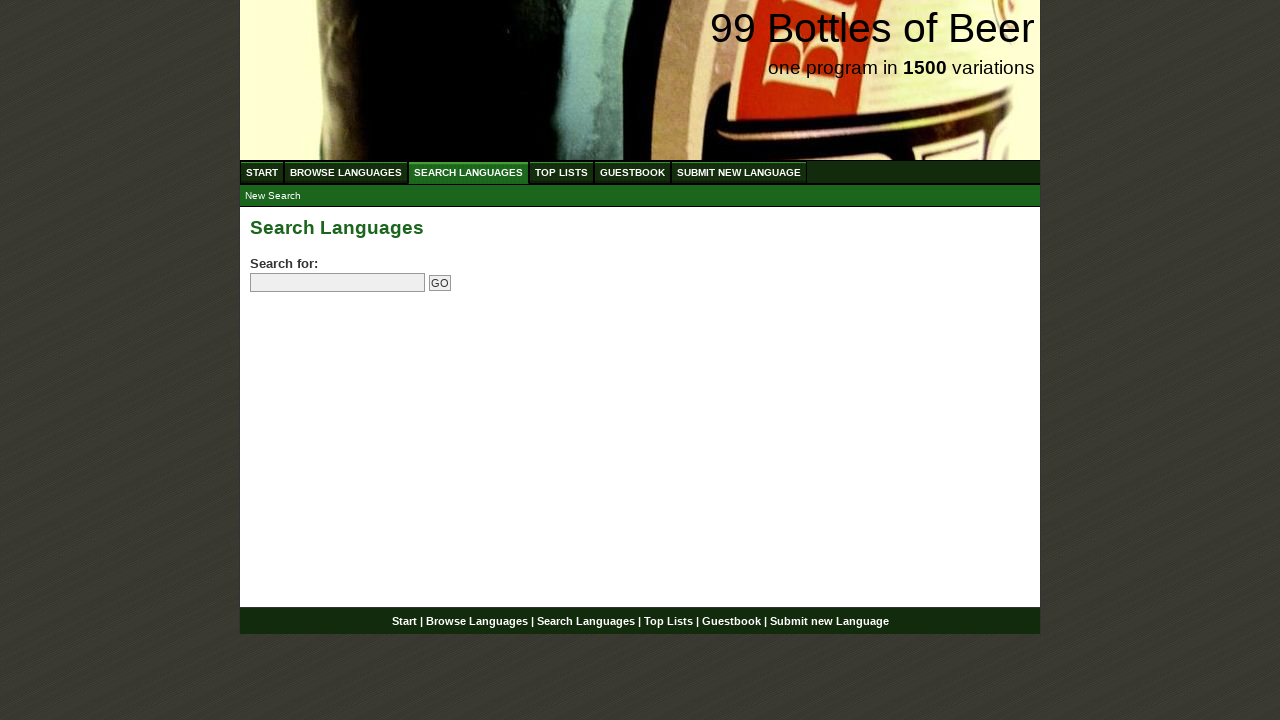

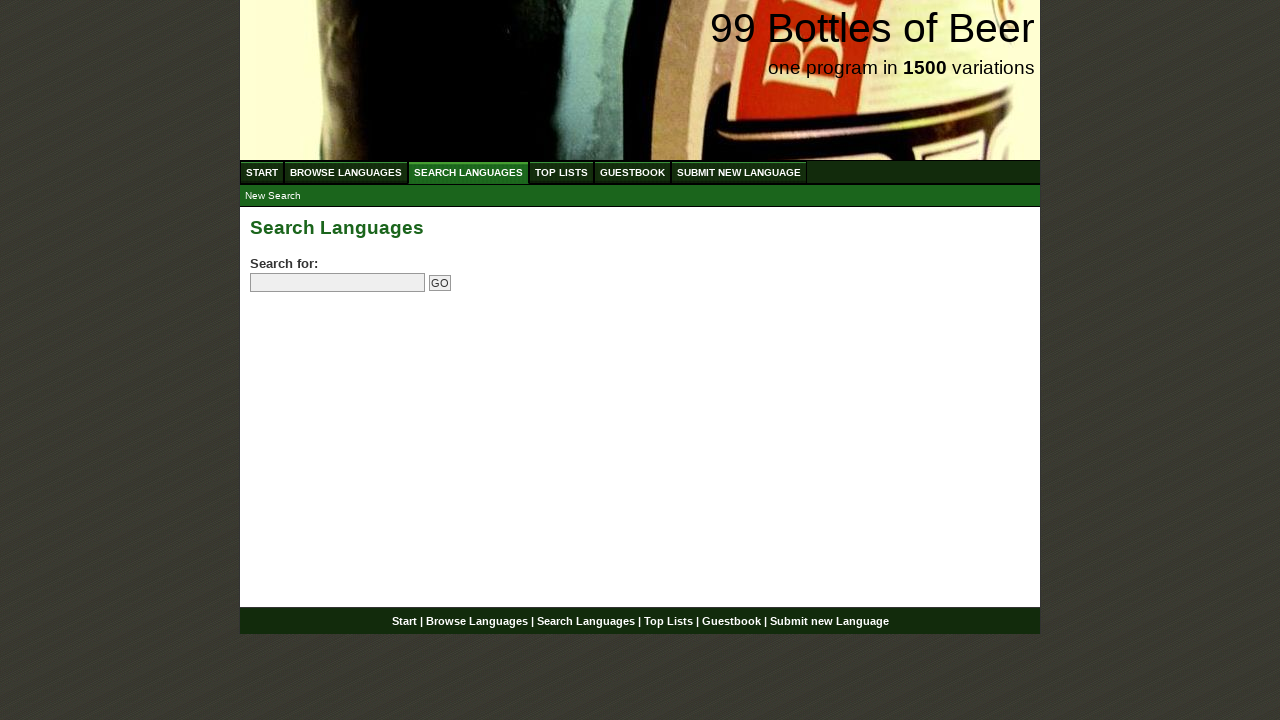